Tests hover functionality by moving mouse over images to reveal hidden user information and verifying the displayed names

Starting URL: https://the-internet.herokuapp.com/hovers

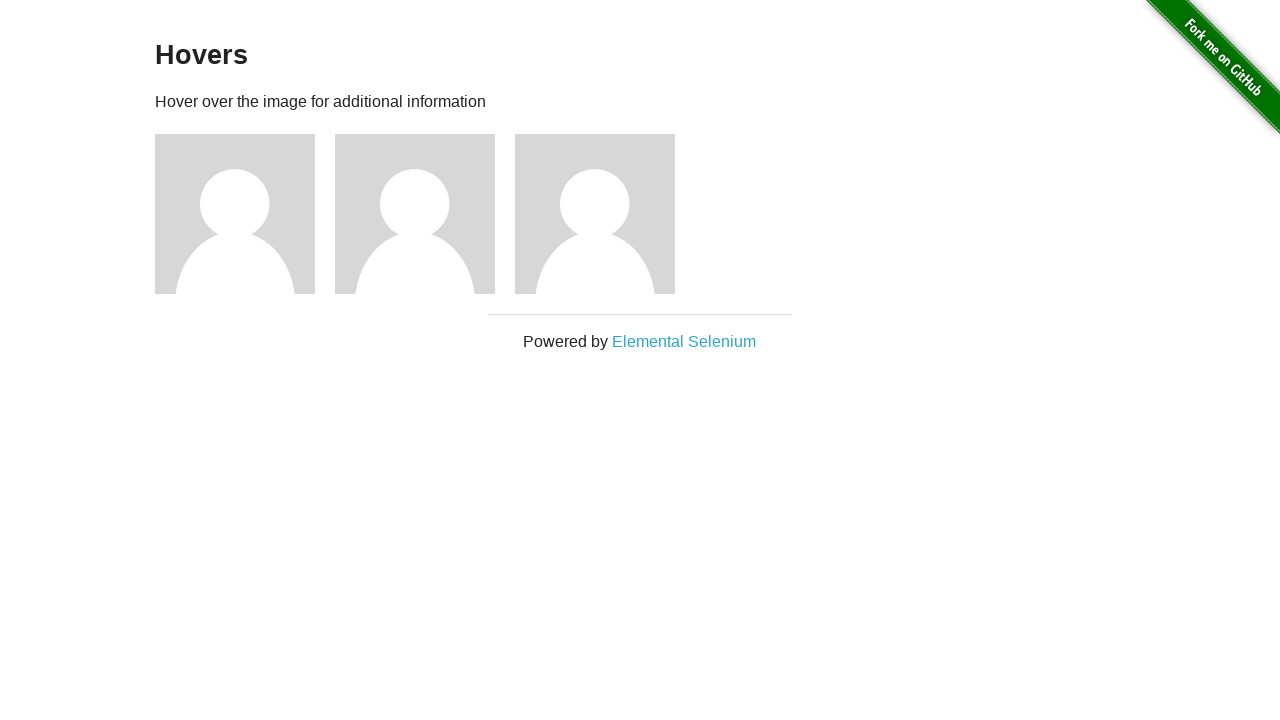

Located all user name elements (h5 tags)
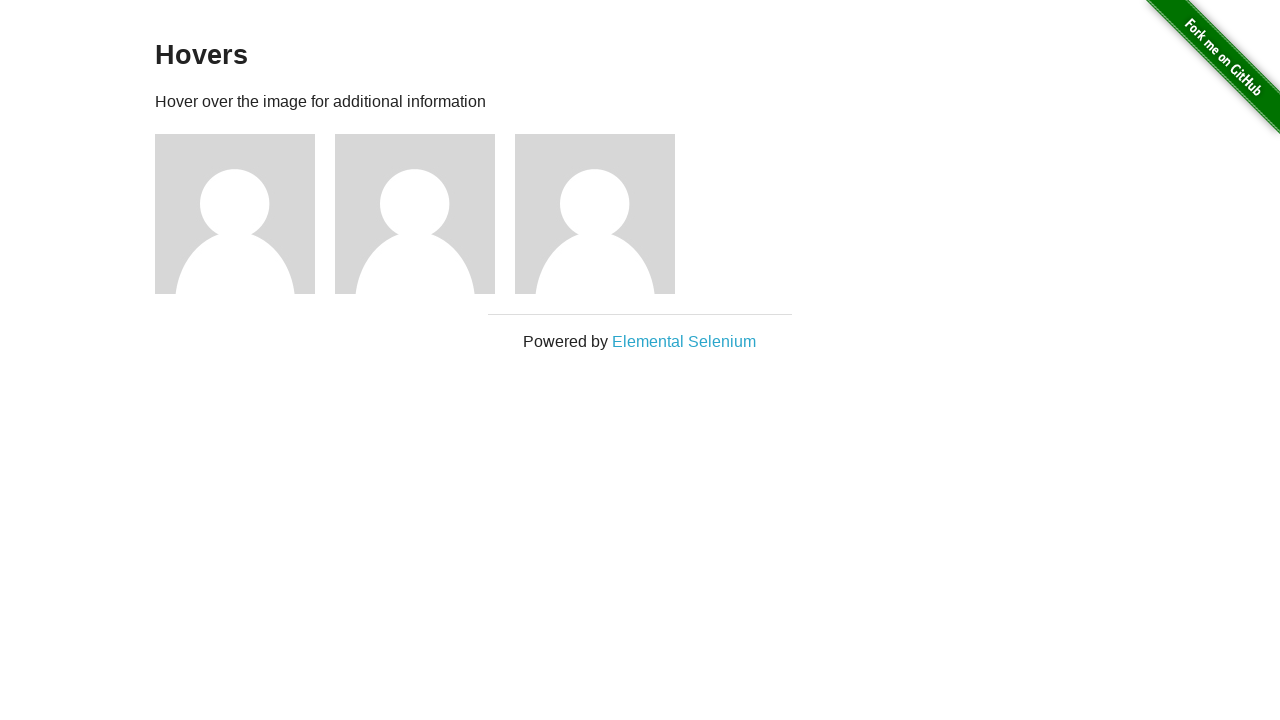

Located all user images
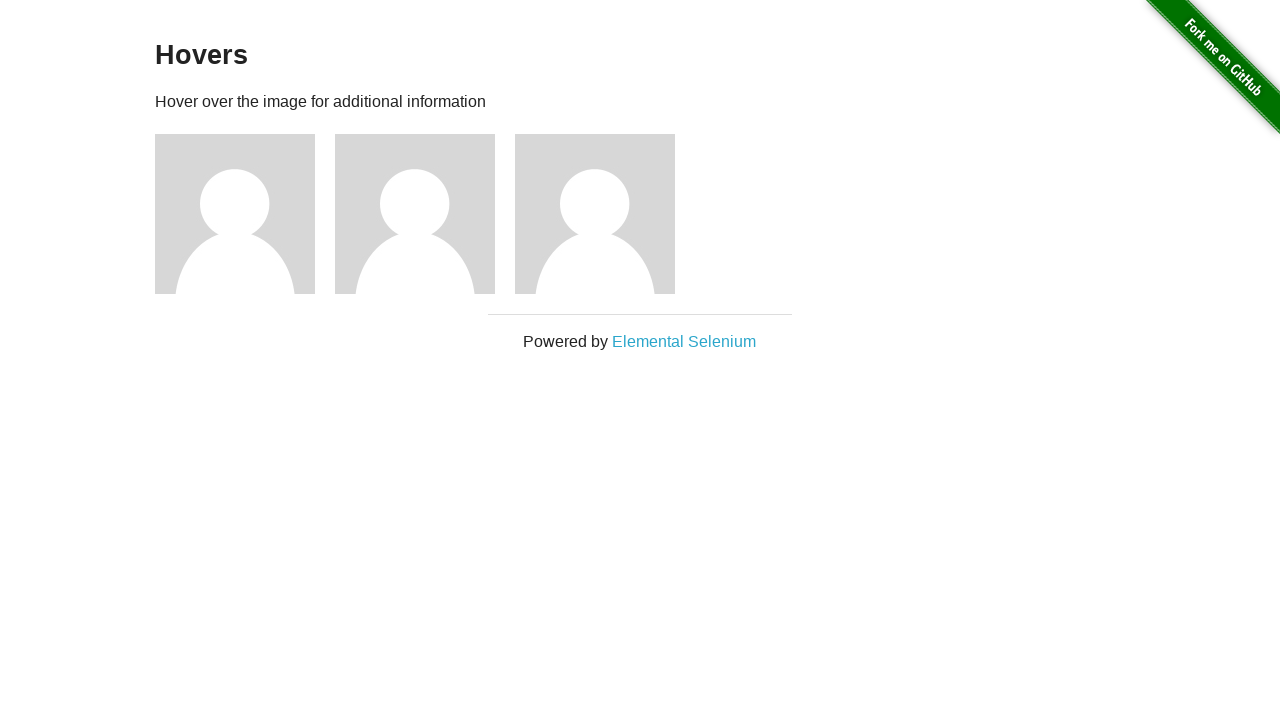

Hovered over image 1 to reveal user information at (235, 214) on xpath=//div[@class='figure']//img >> nth=0
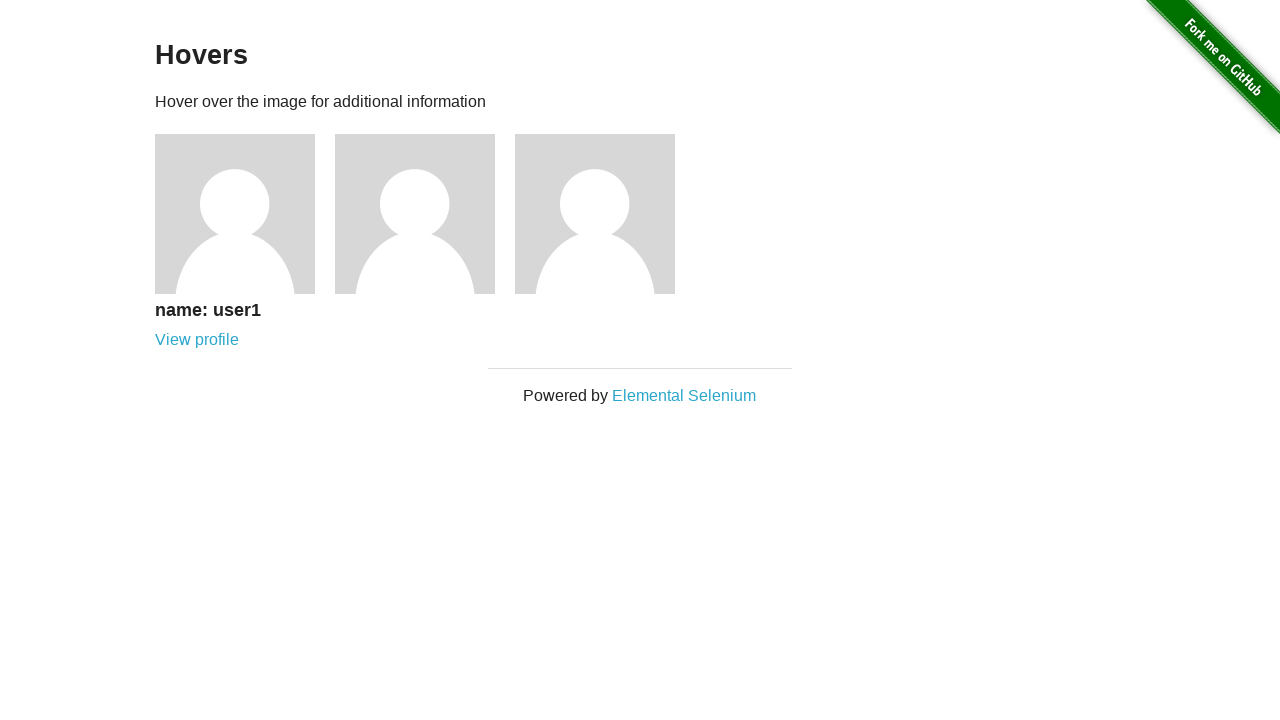

Captured displayed name: name: user1
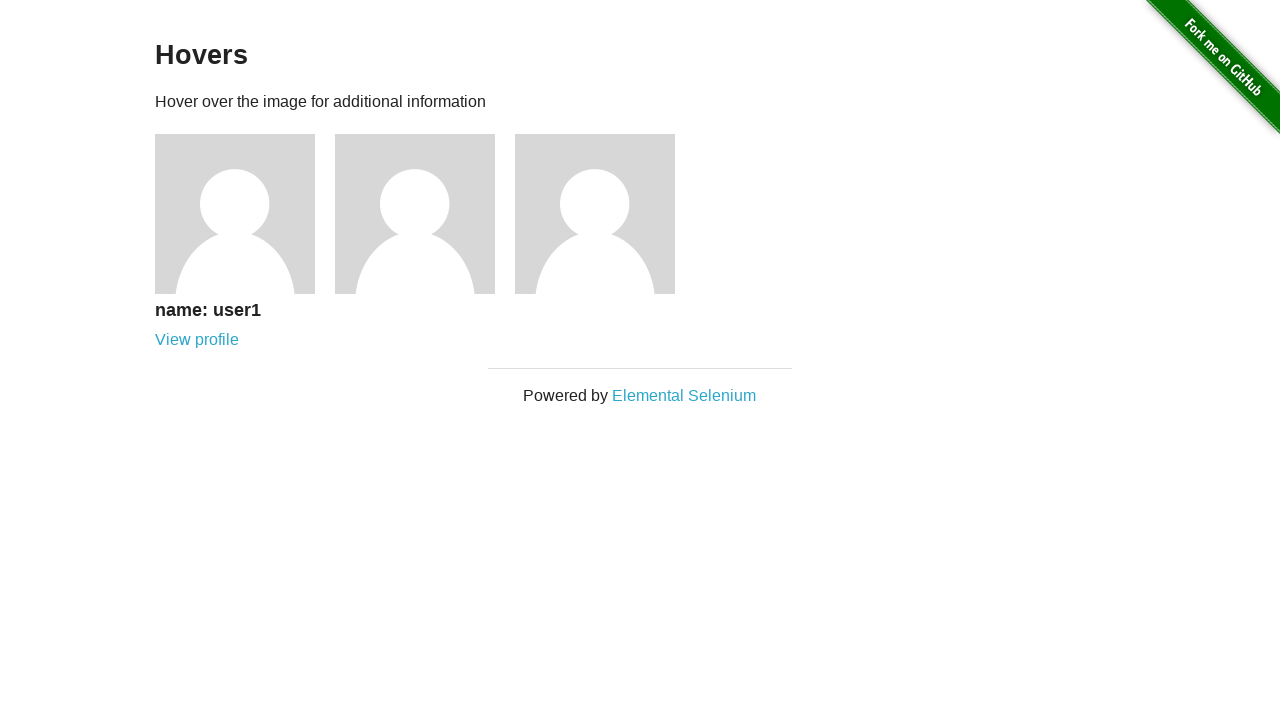

Hovered over image 2 to reveal user information at (415, 214) on xpath=//div[@class='figure']//img >> nth=1
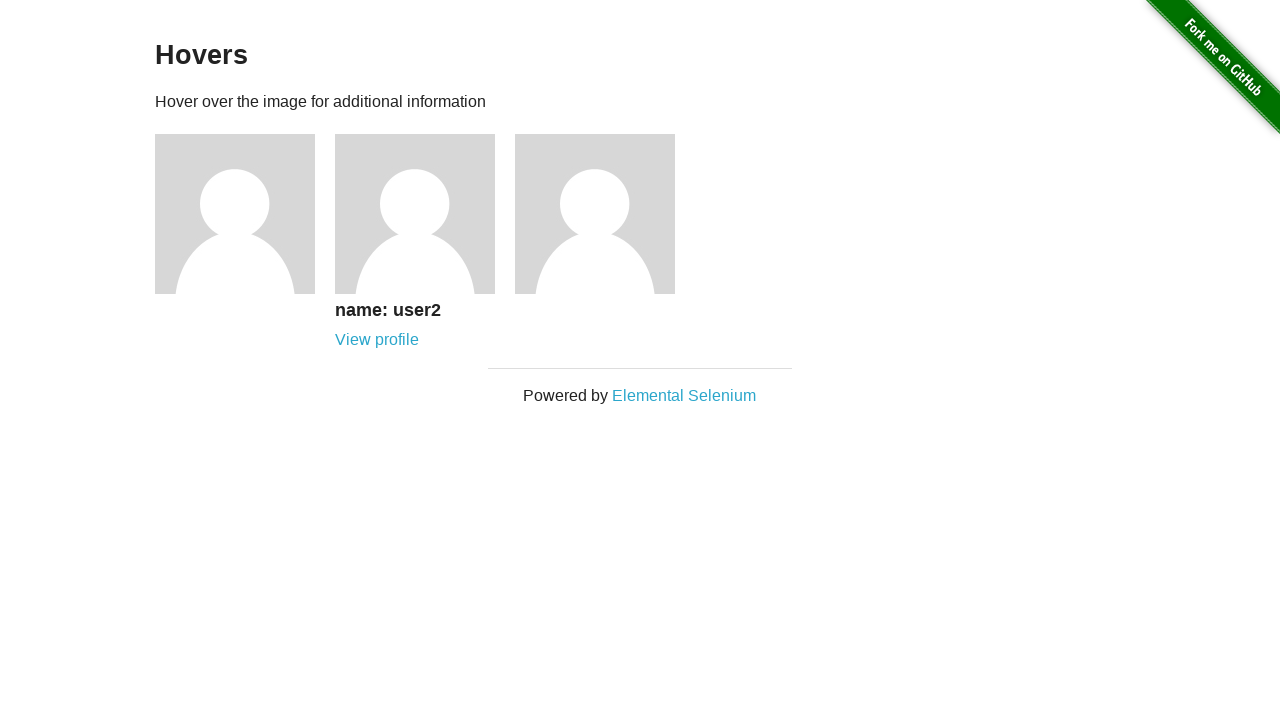

Captured displayed name: name: user2
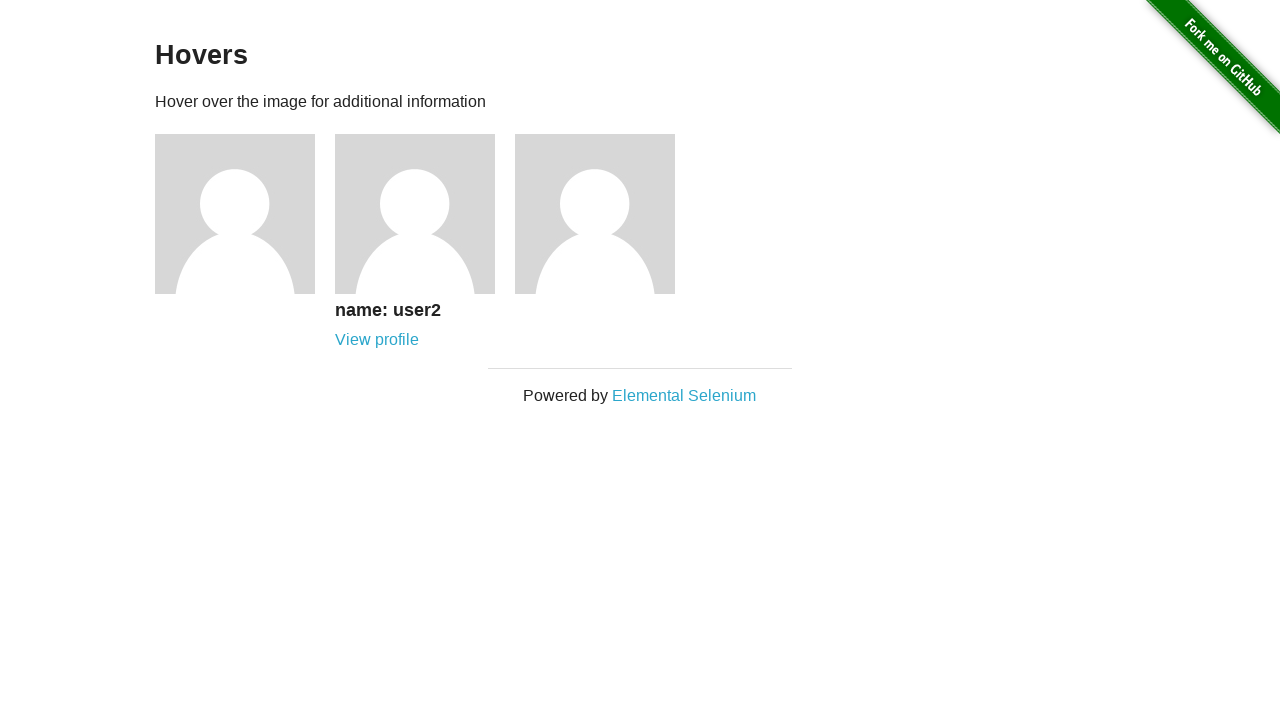

Hovered over image 3 to reveal user information at (595, 214) on xpath=//div[@class='figure']//img >> nth=2
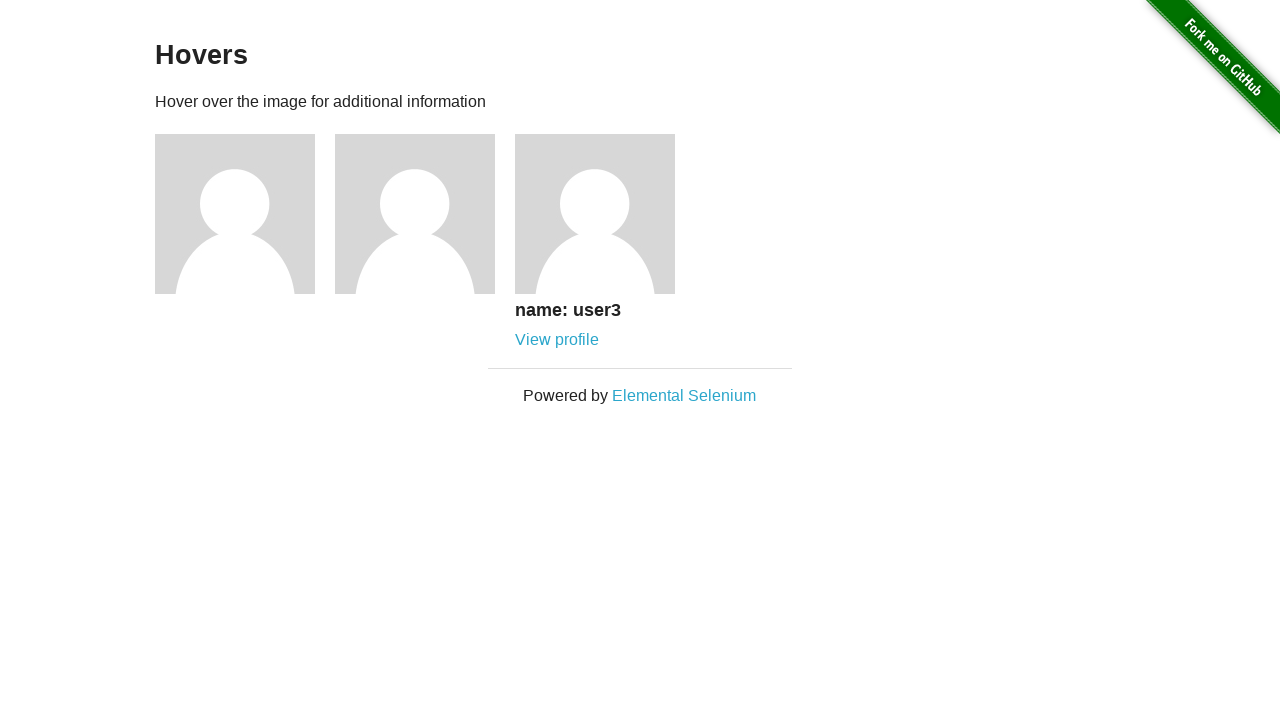

Captured displayed name: name: user3
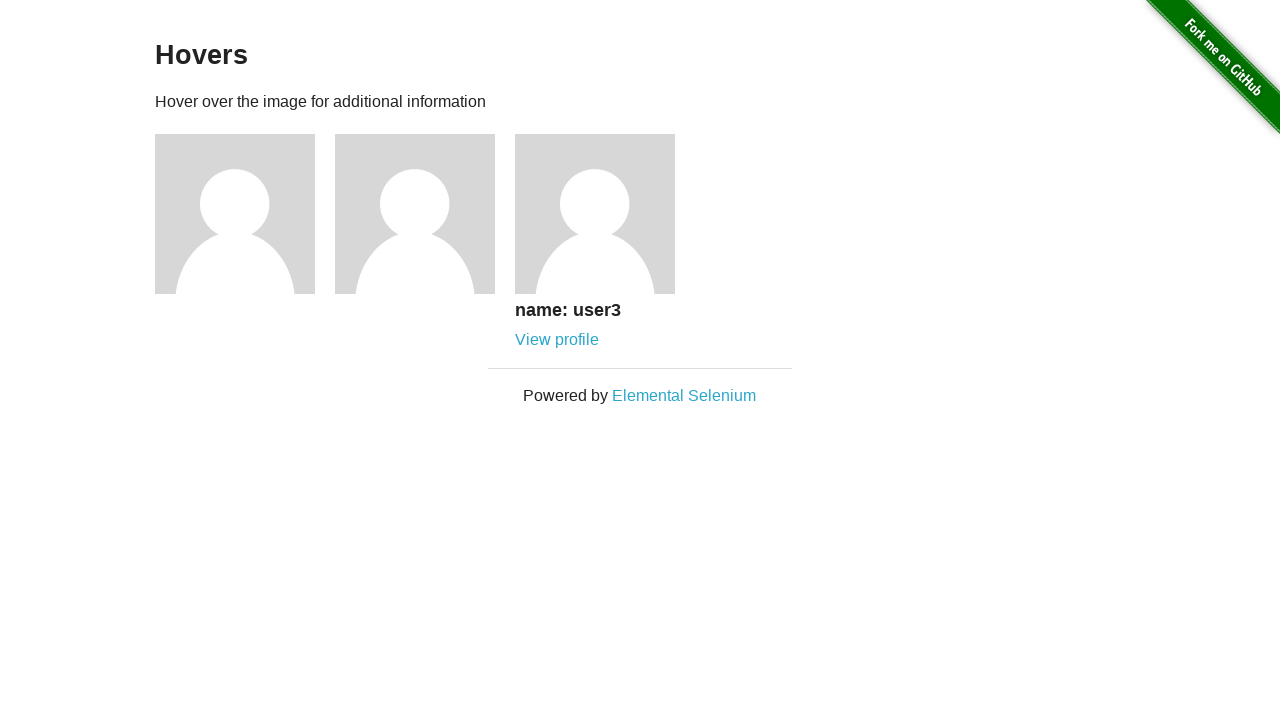

Verified all displayed names match expected values
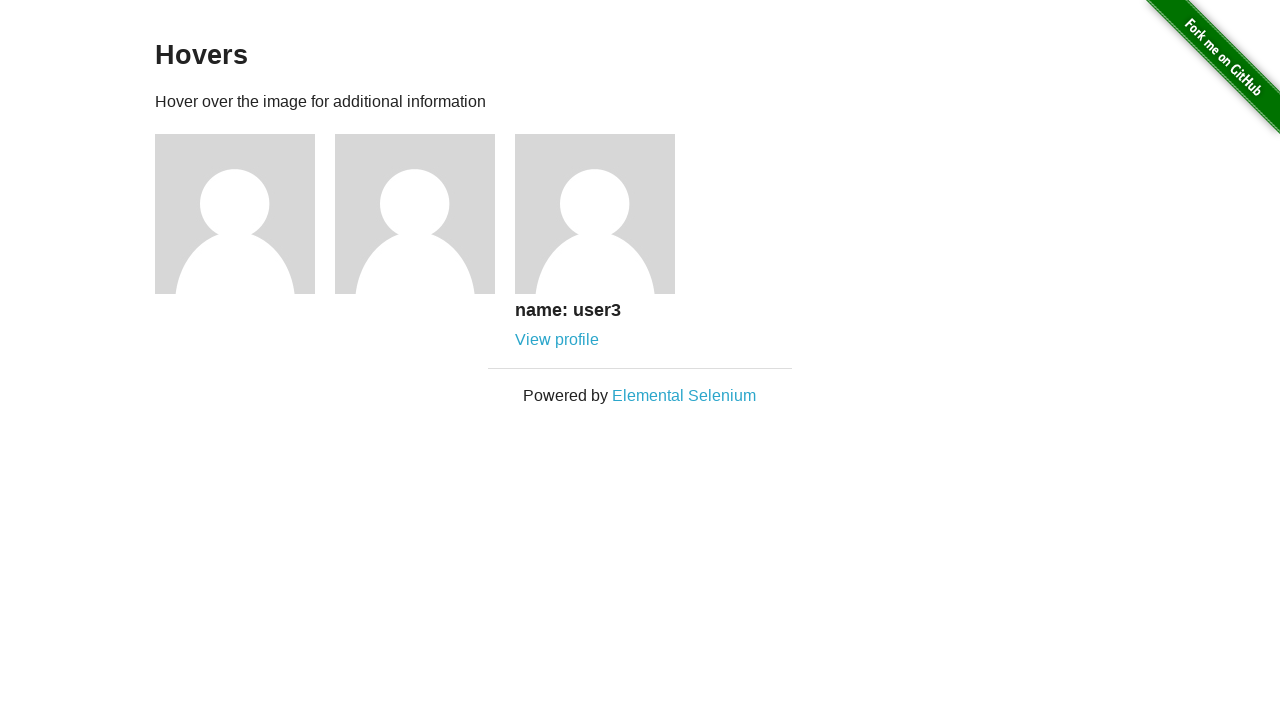

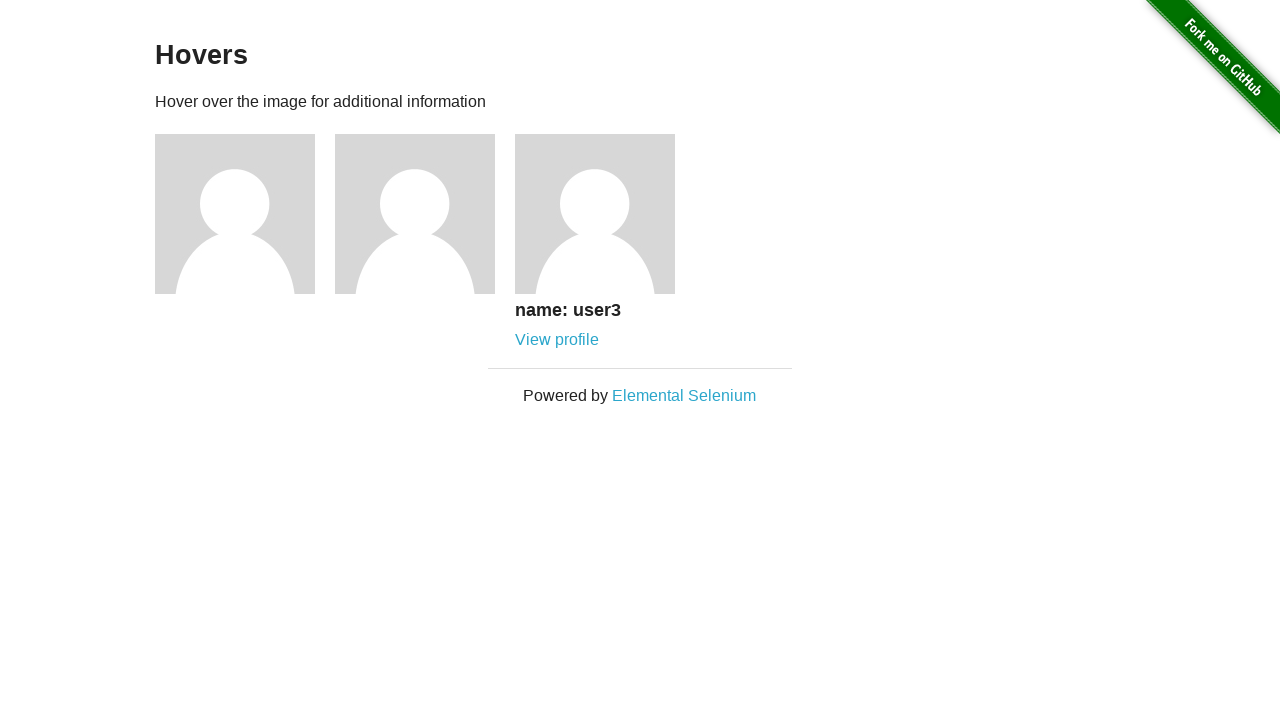